Tests navigation to the Google Cloud Pricing Calculator from search results by clicking on the pricing calculator link and verifying the page title.

Starting URL: https://cloud.google.com/search?hl=ru&q=Google%20Cloud%20Platform%20Pricing%20Calculator

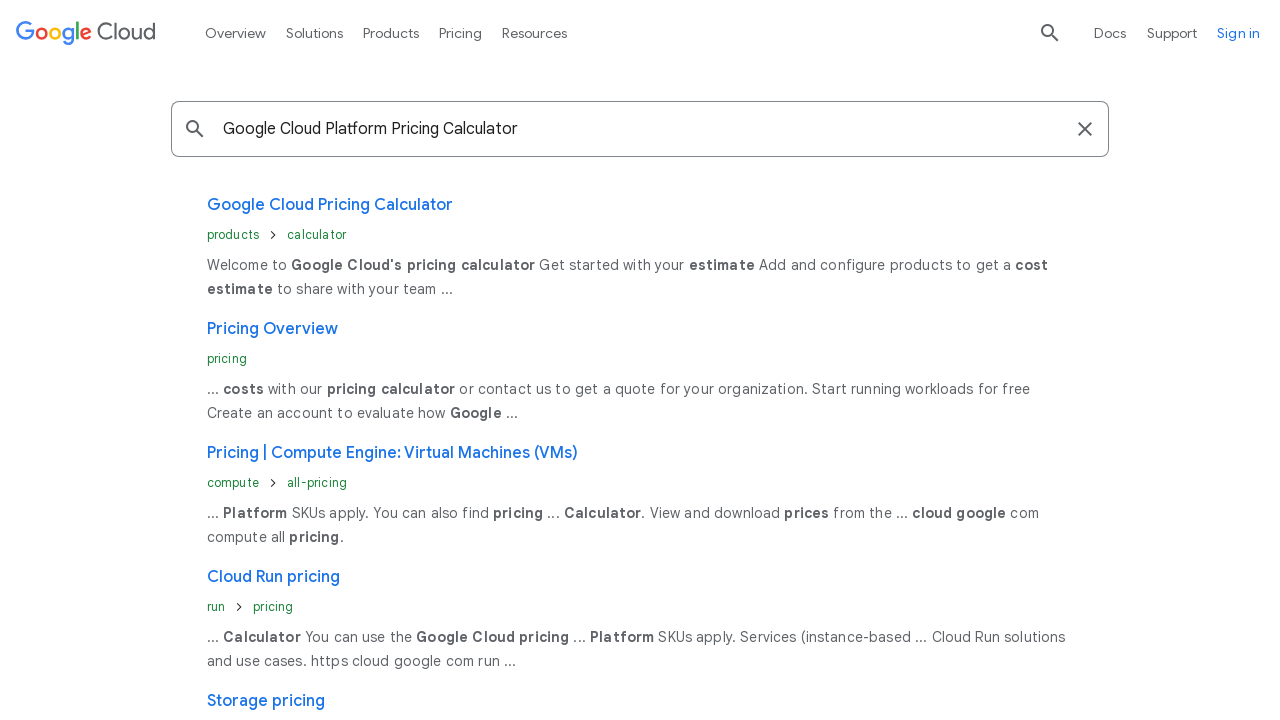

Waited for Google Cloud Pricing Calculator link to appear
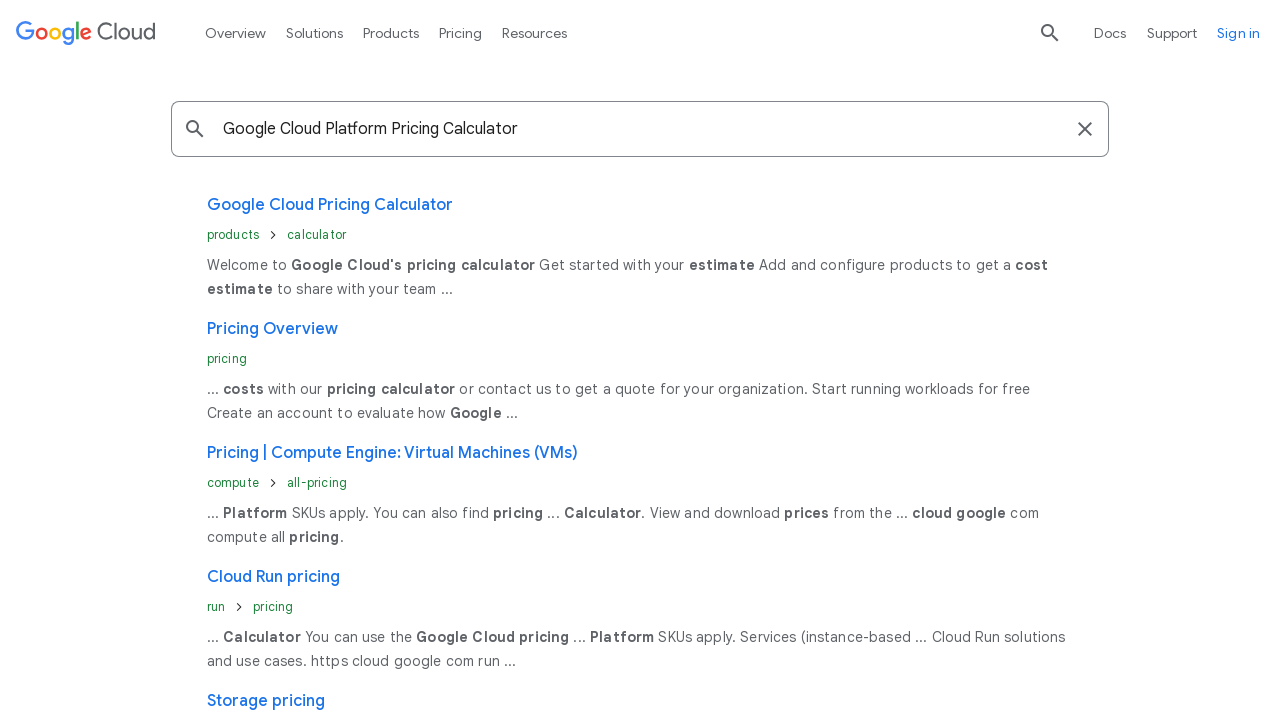

Clicked on Google Cloud Pricing Calculator link at (330, 205) on text=Google Cloud Pricing Calculator
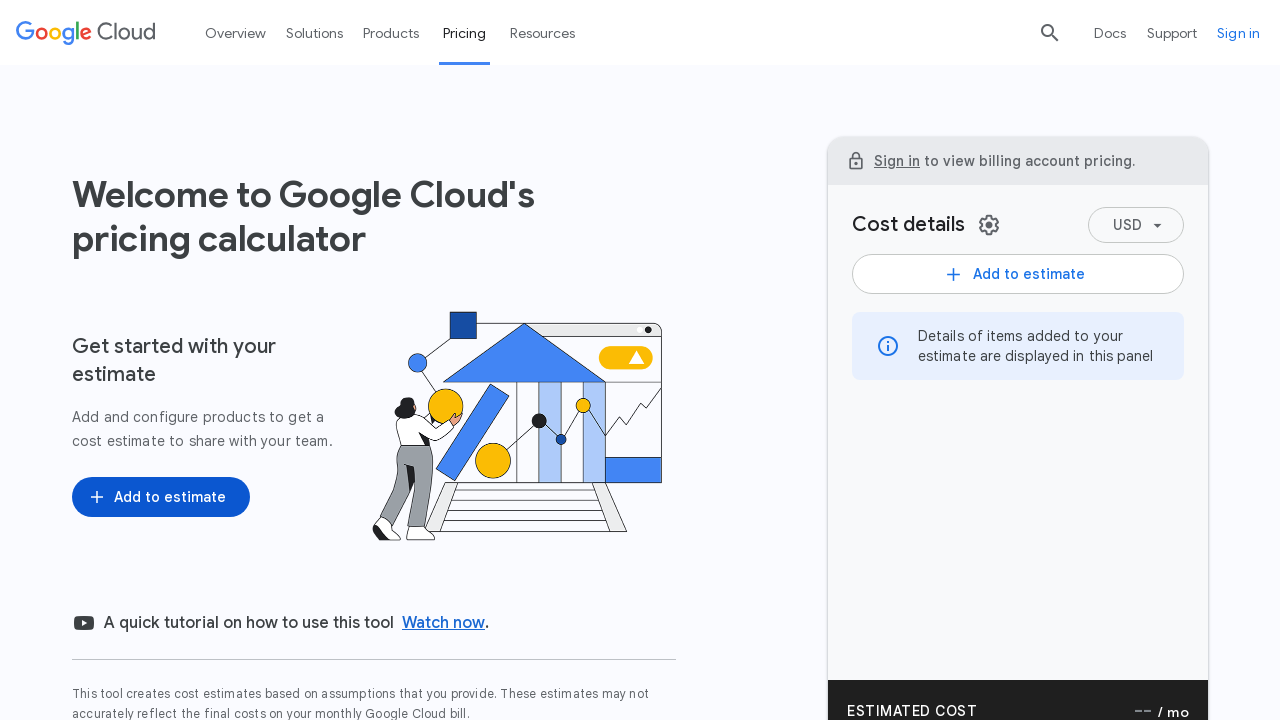

Pricing Calculator page fully loaded
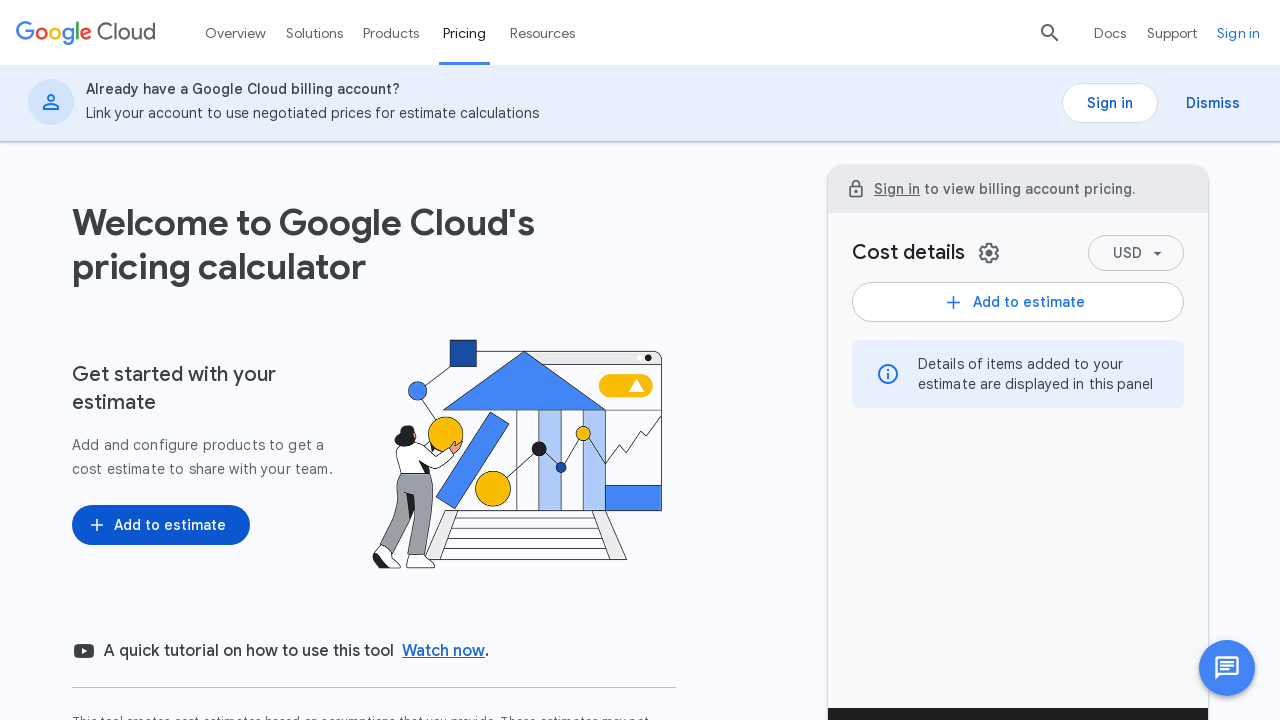

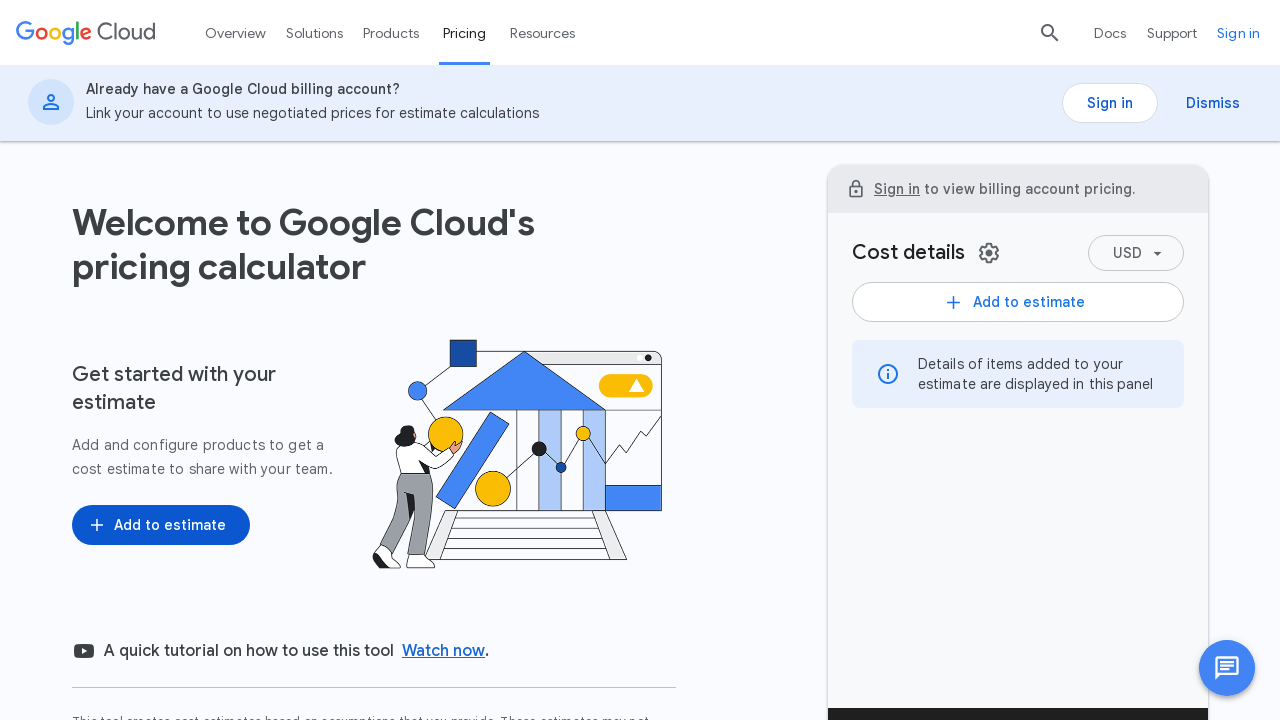